Navigates to a page, clicks a dynamically calculated link, fills out a form with personal information, and submits it

Starting URL: http://suninjuly.github.io/find_link_text

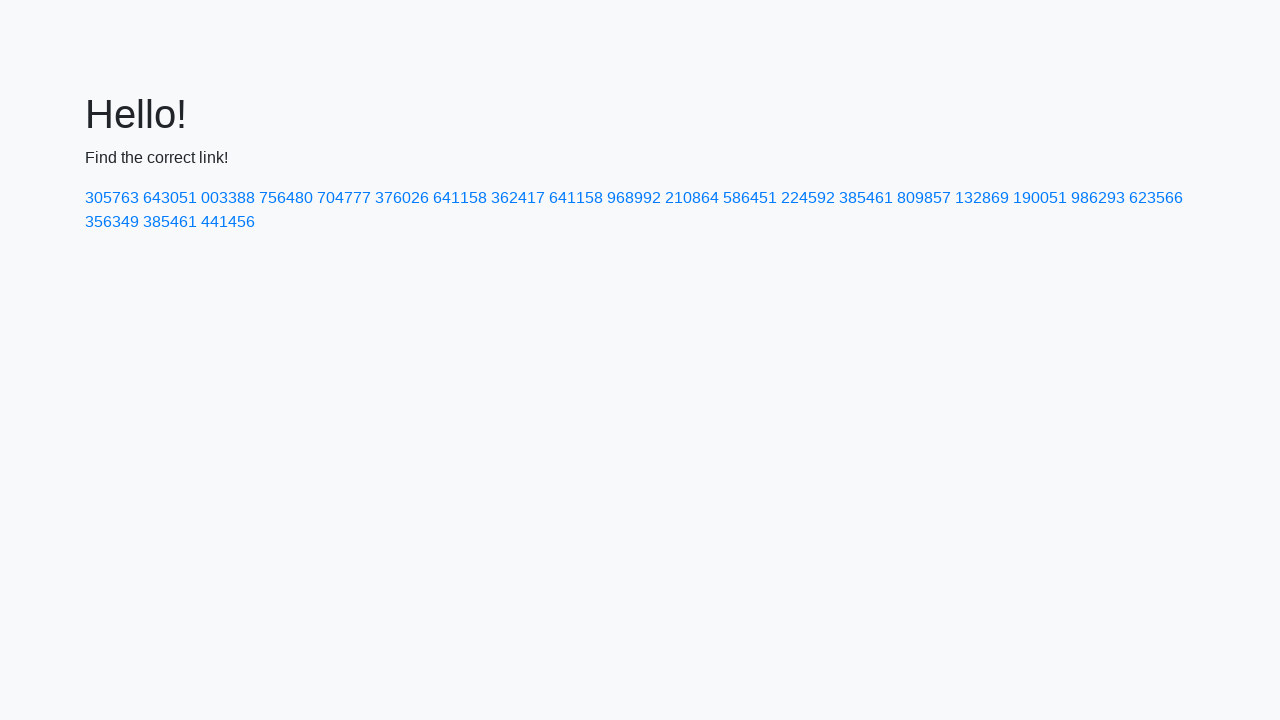

Clicked dynamically calculated link with text '224592' at (808, 198) on a:has-text('224592')
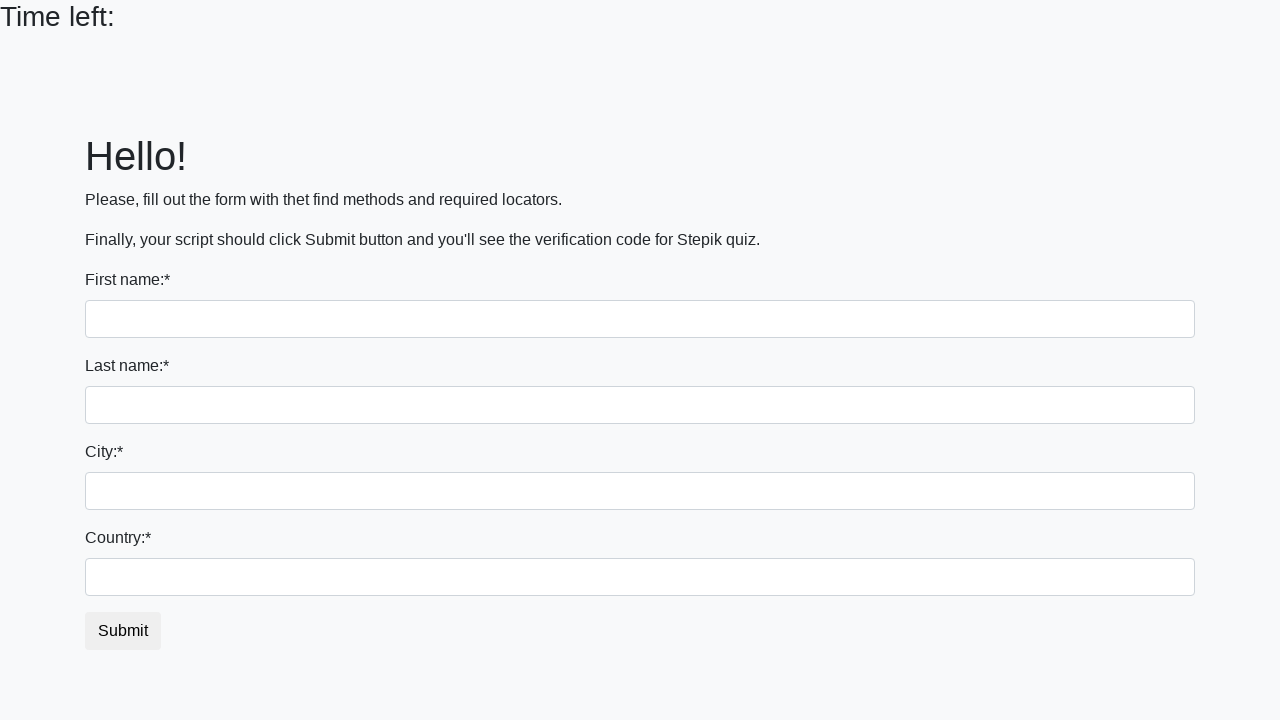

Filled first name field with 'First' on input[name='first_name']
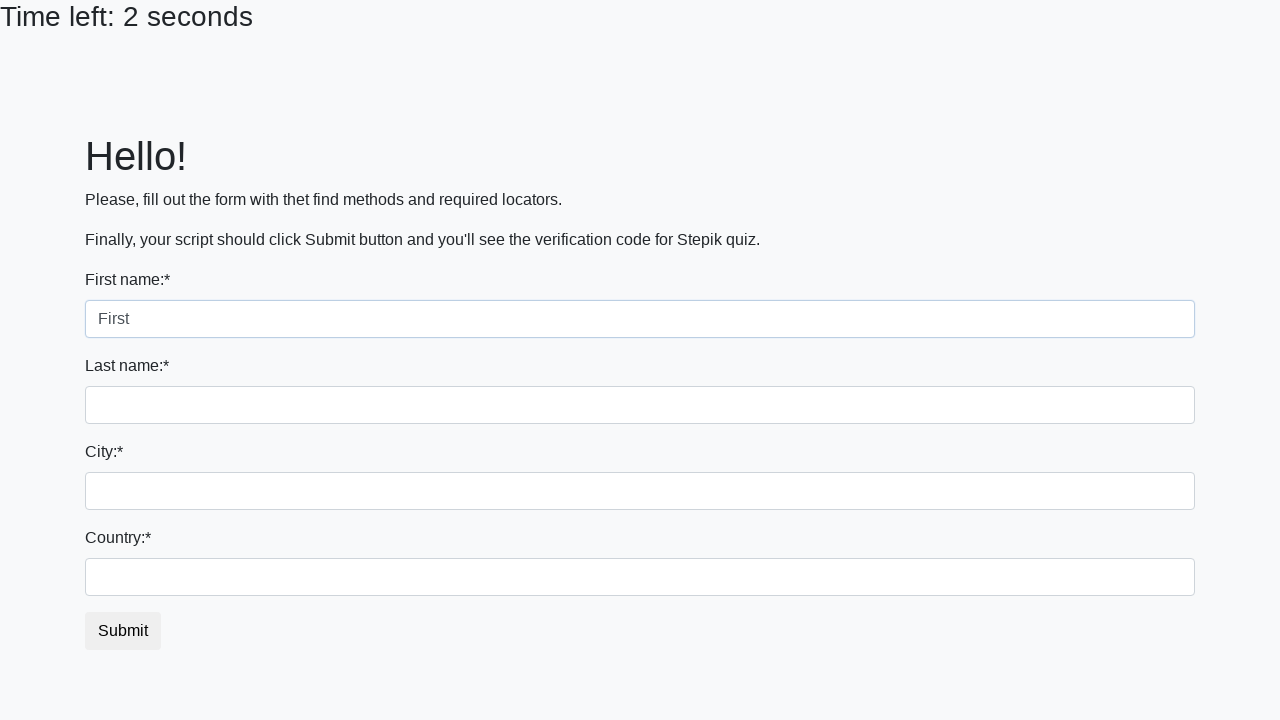

Filled last name field with 'Last' on input[name='last_name']
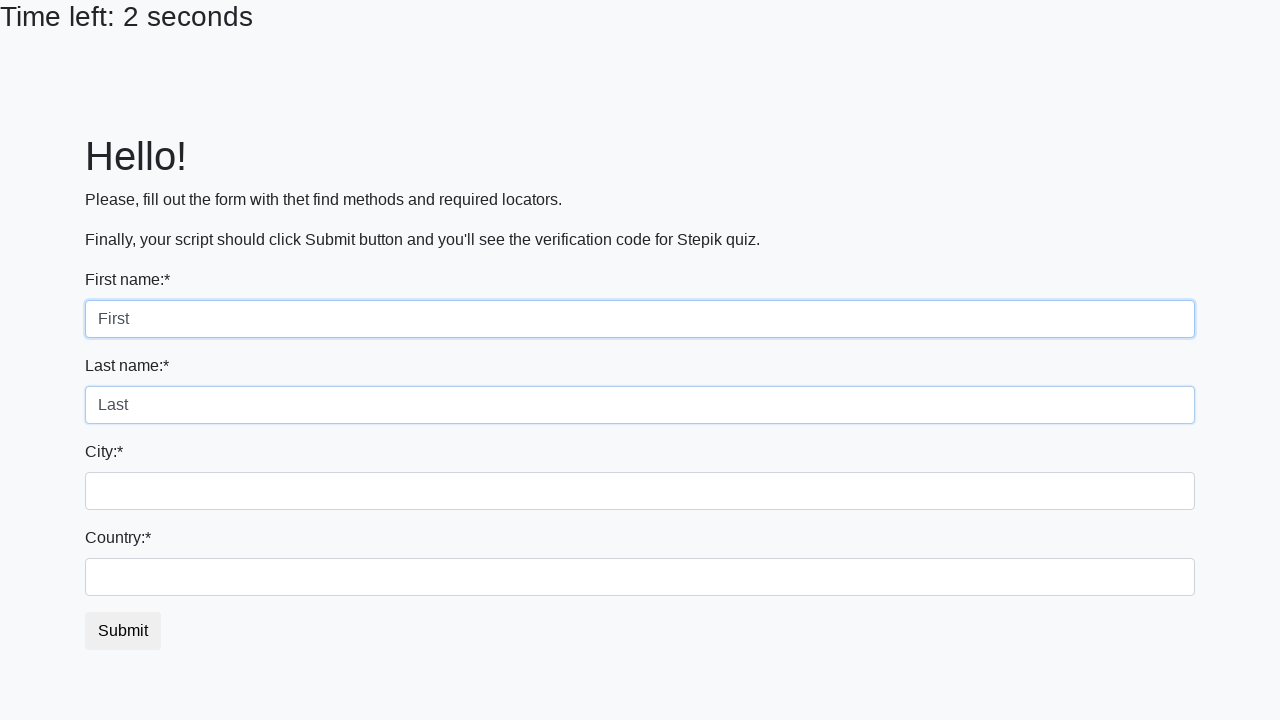

Filled city field with 'City' on .form-control.city
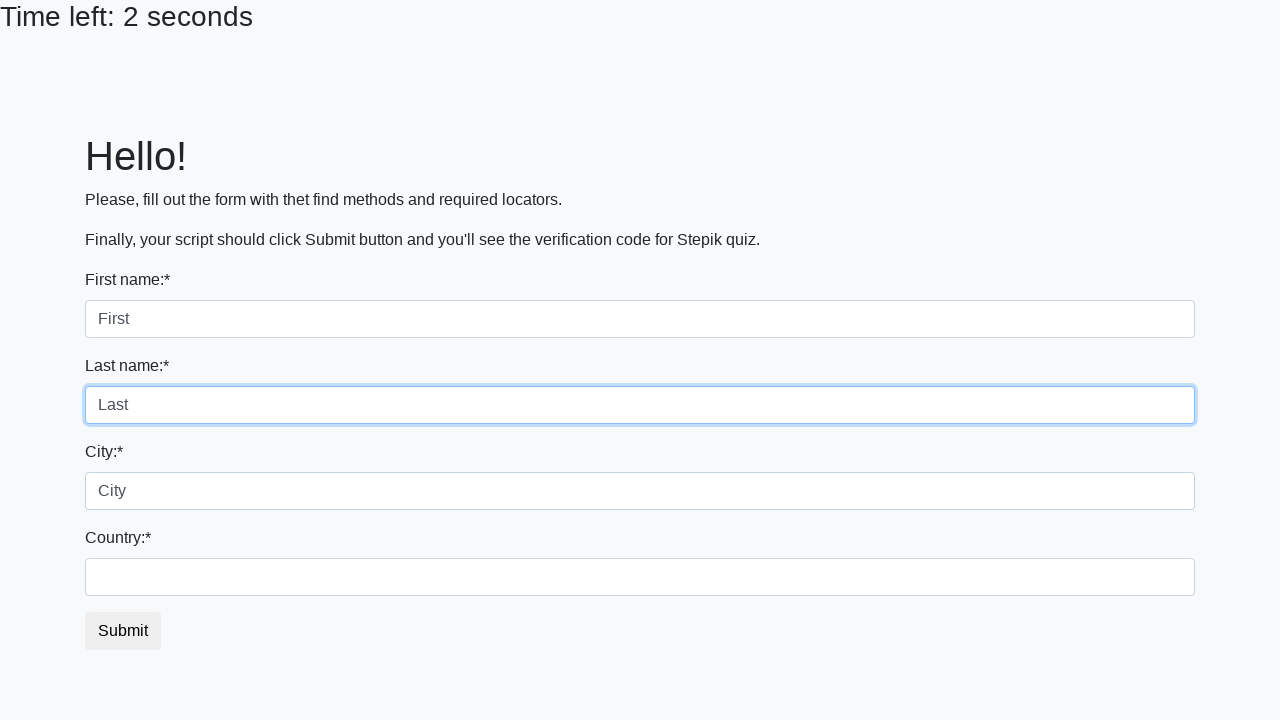

Filled country field with 'Country' on #country
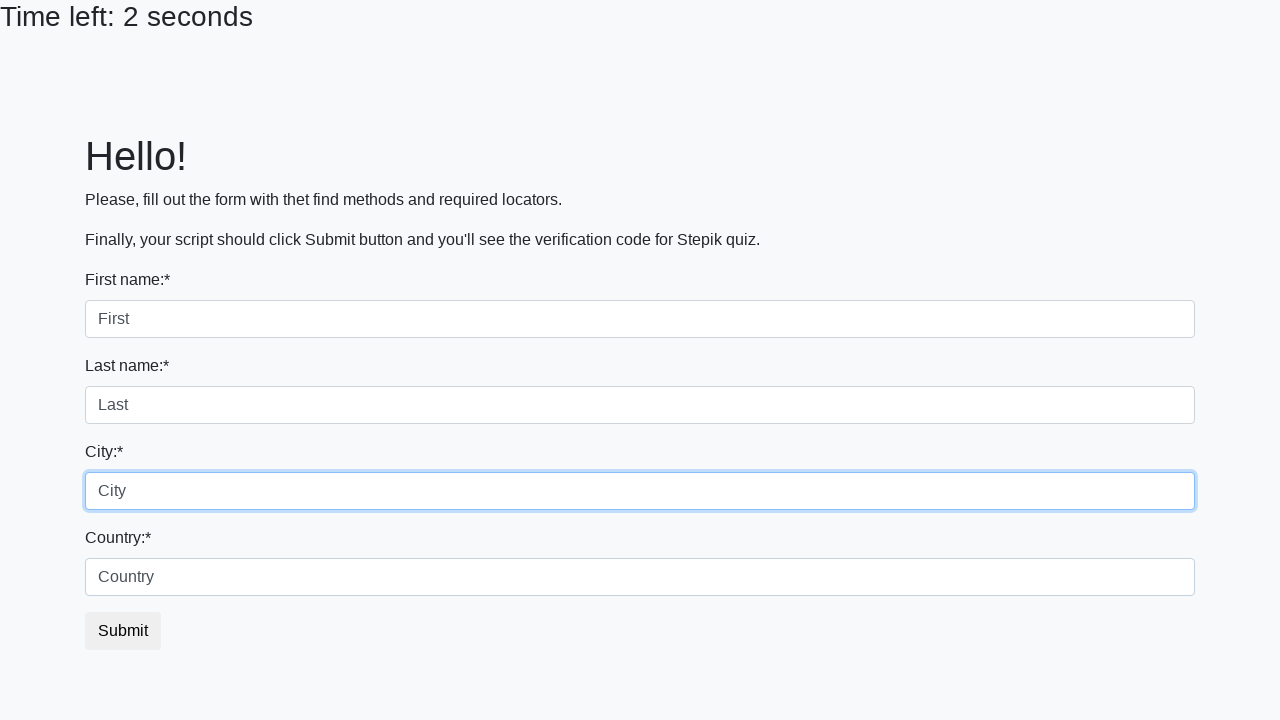

Submitted the form by clicking submit button at (123, 631) on .btn.btn-default
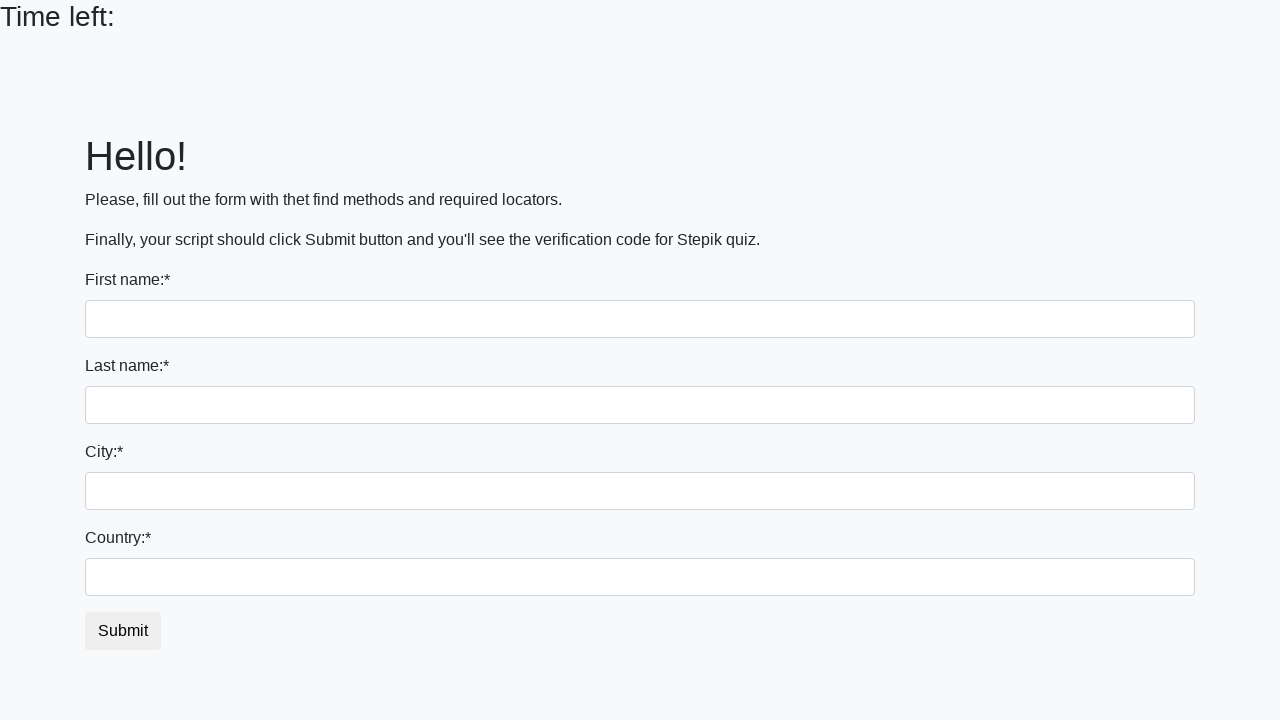

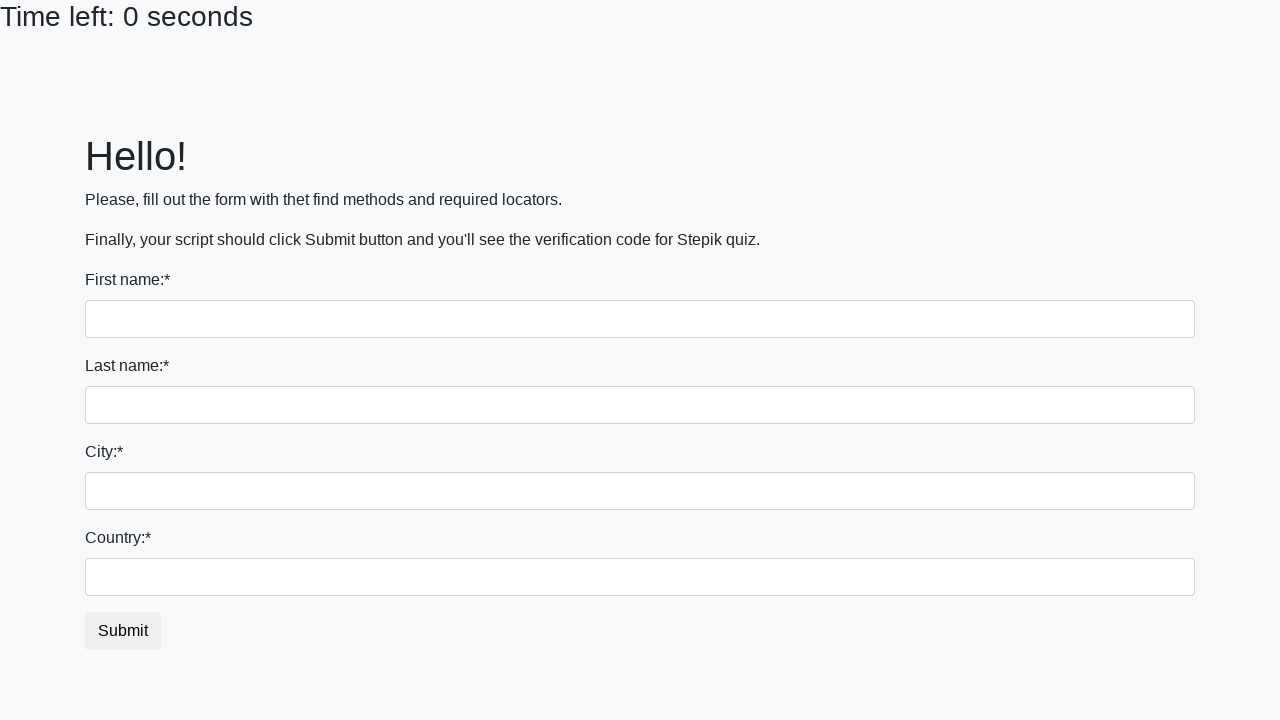